Tests various browser window operations including scrolling (scrollBy and scrollTo), page zooming, getting window dimensions, and triggering a JavaScript alert on a calculator website.

Starting URL: https://www.calculator.net/

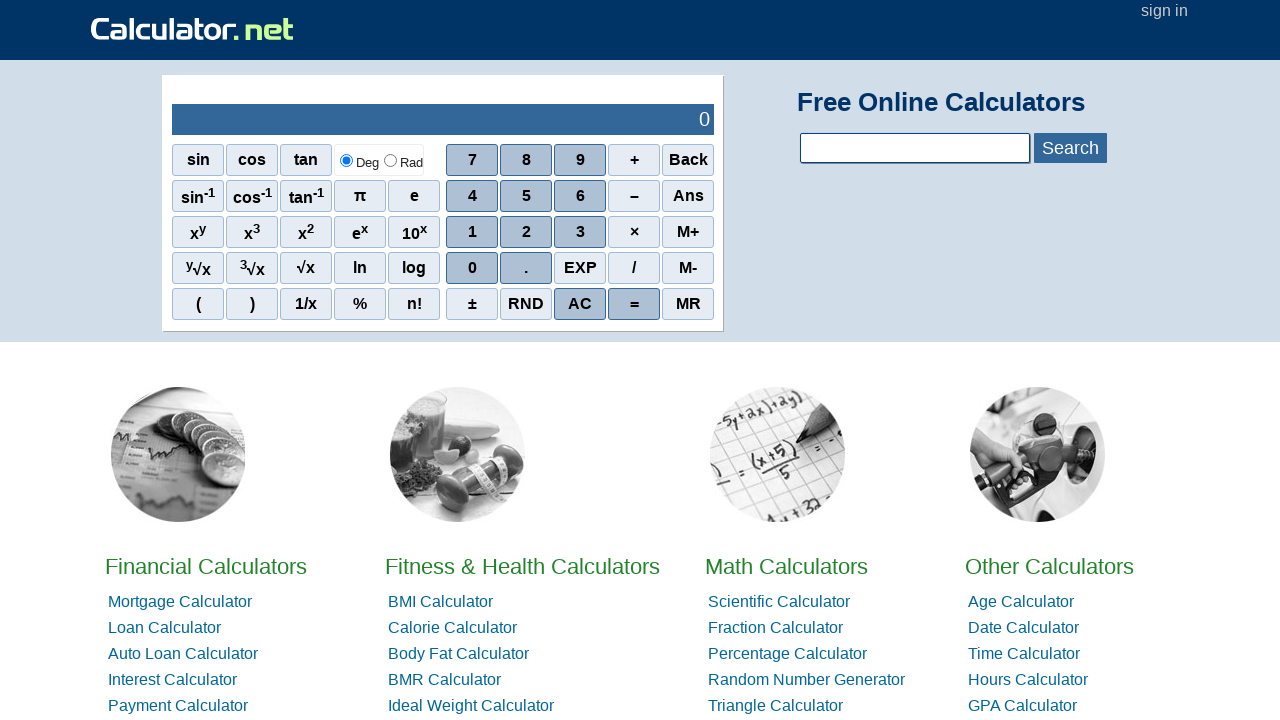

Scrolled down the webpage by 250 pixels using scrollBy
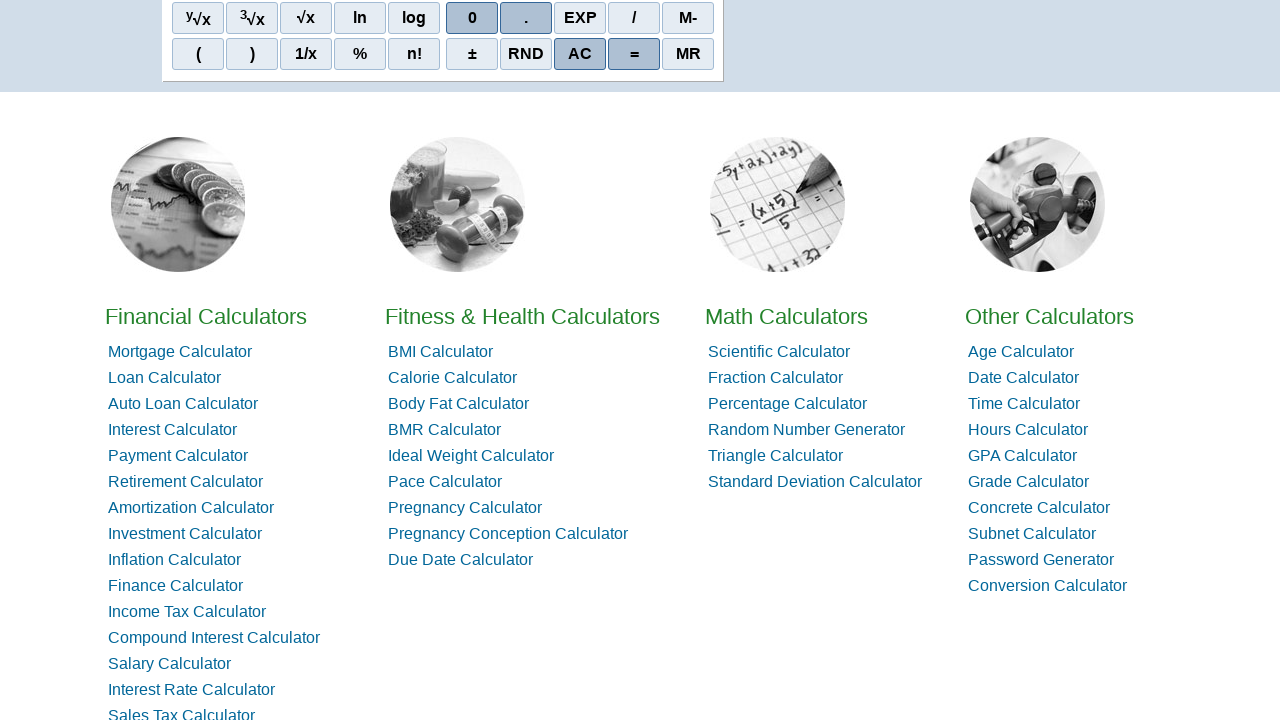

Scrolled to position 250 pixels from top using scrollTo
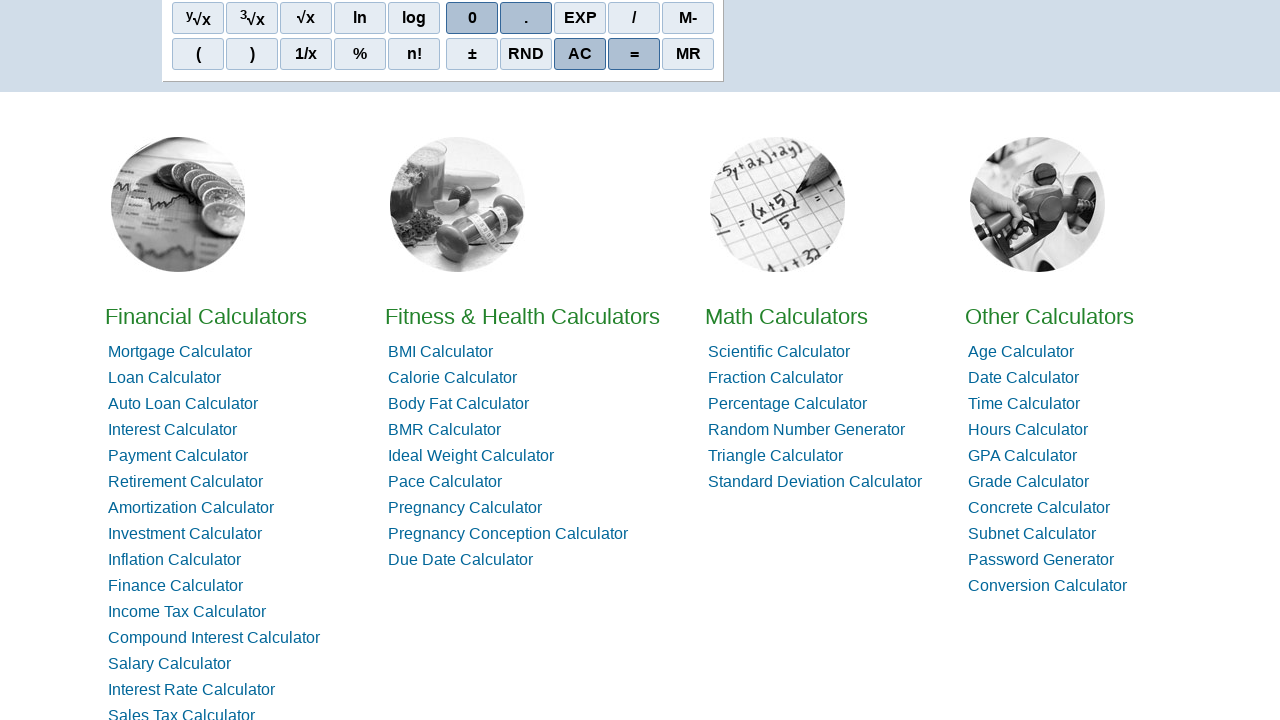

Scrolled to bottom of page using scrollBy
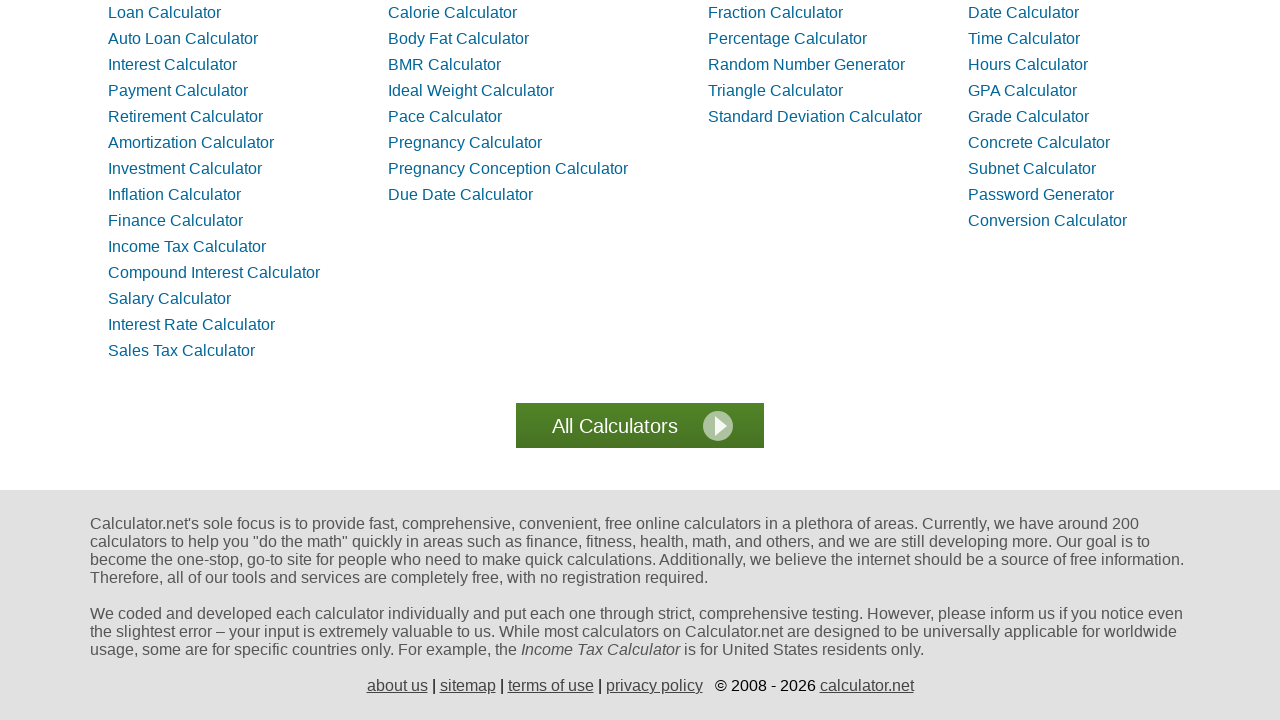

Waited 2 seconds before scrolling back to top
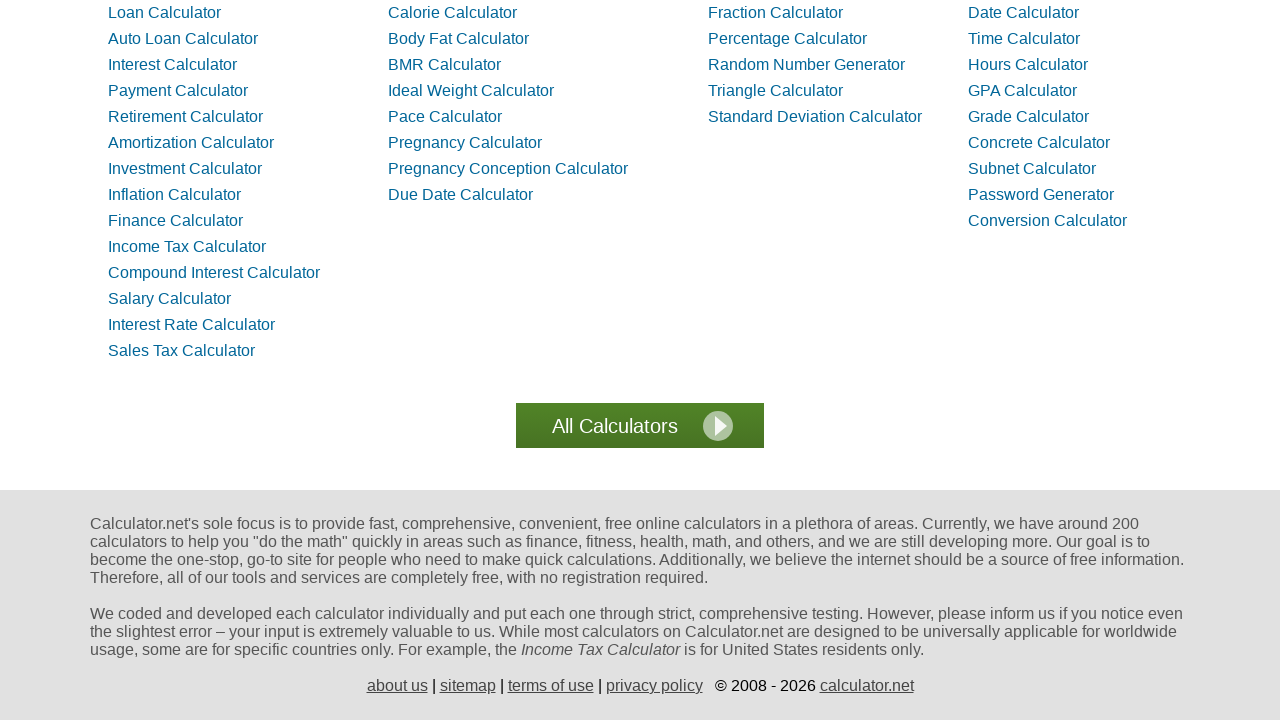

Scrolled back to top of page using scrollBy
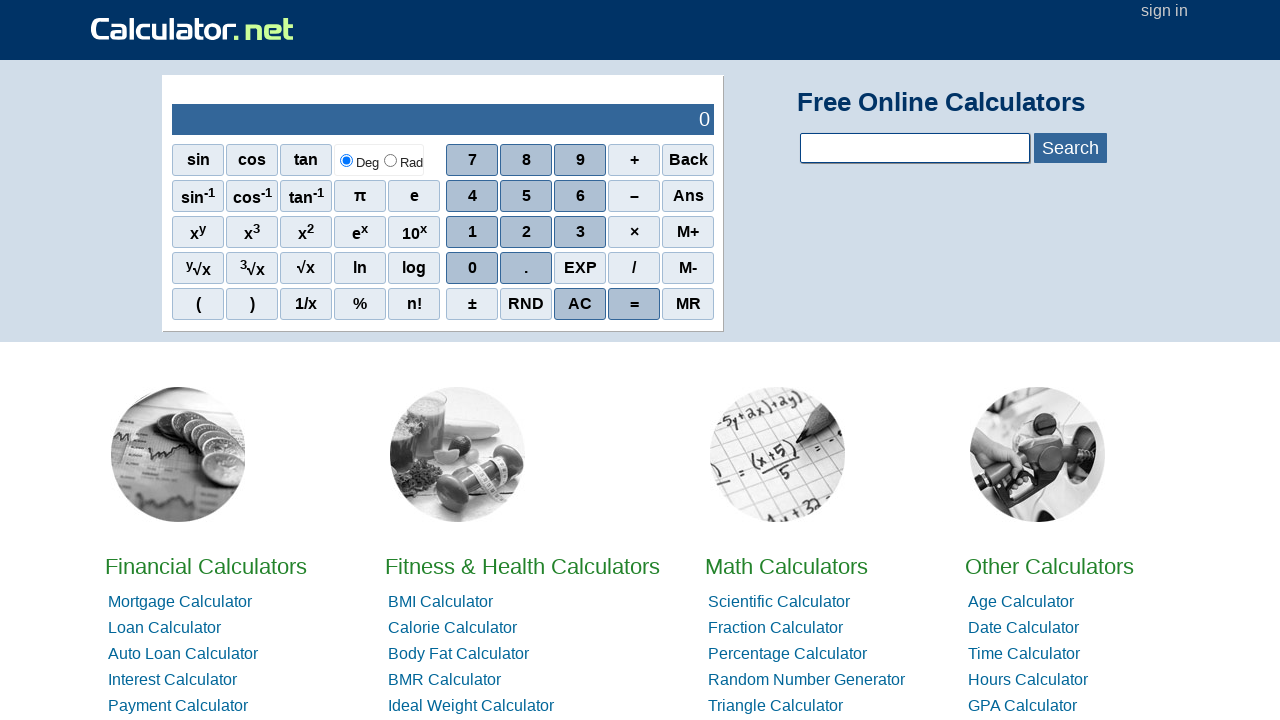

Scrolled to bottom of page using scrollTo
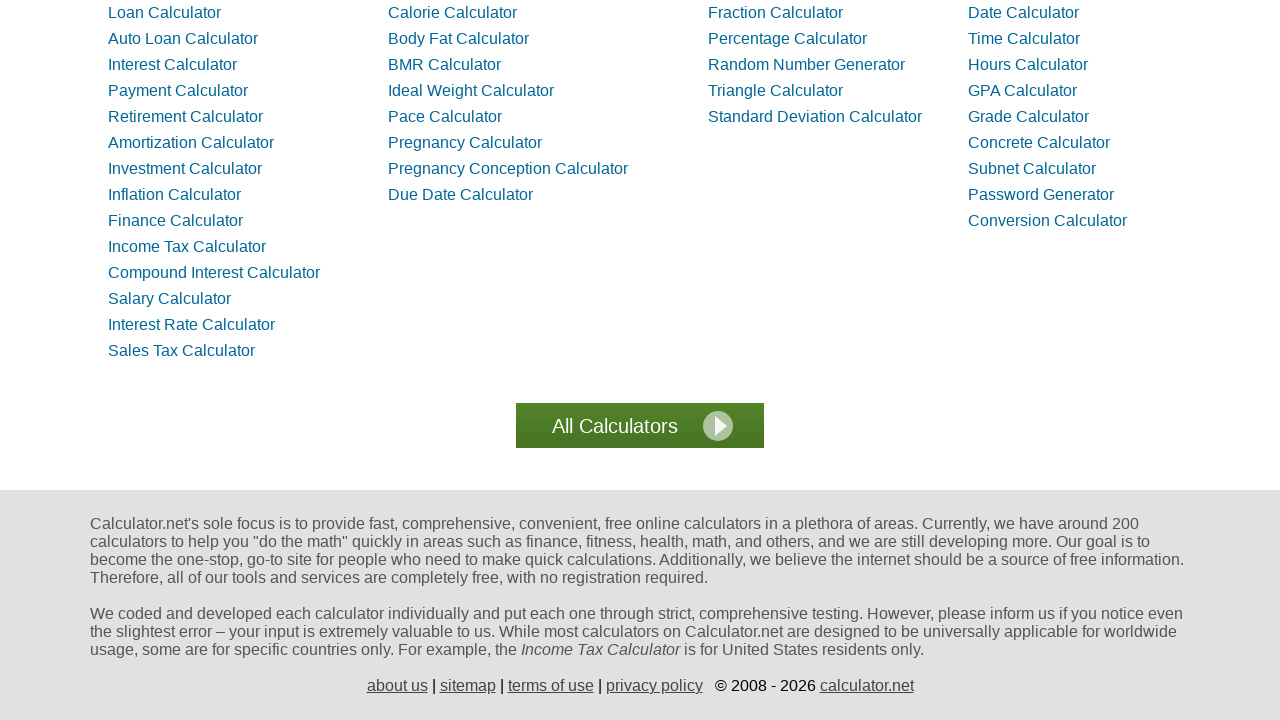

Waited 2 seconds before scrolling back to top
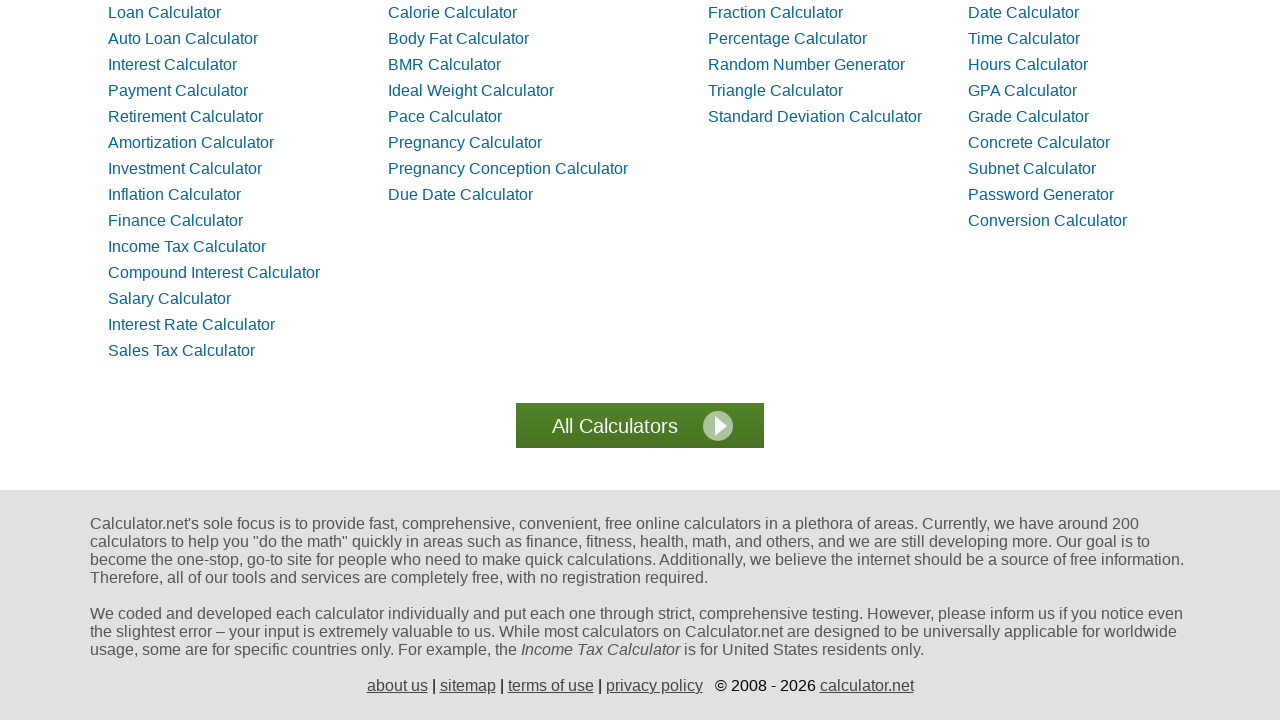

Scrolled back to top of page using scrollTo
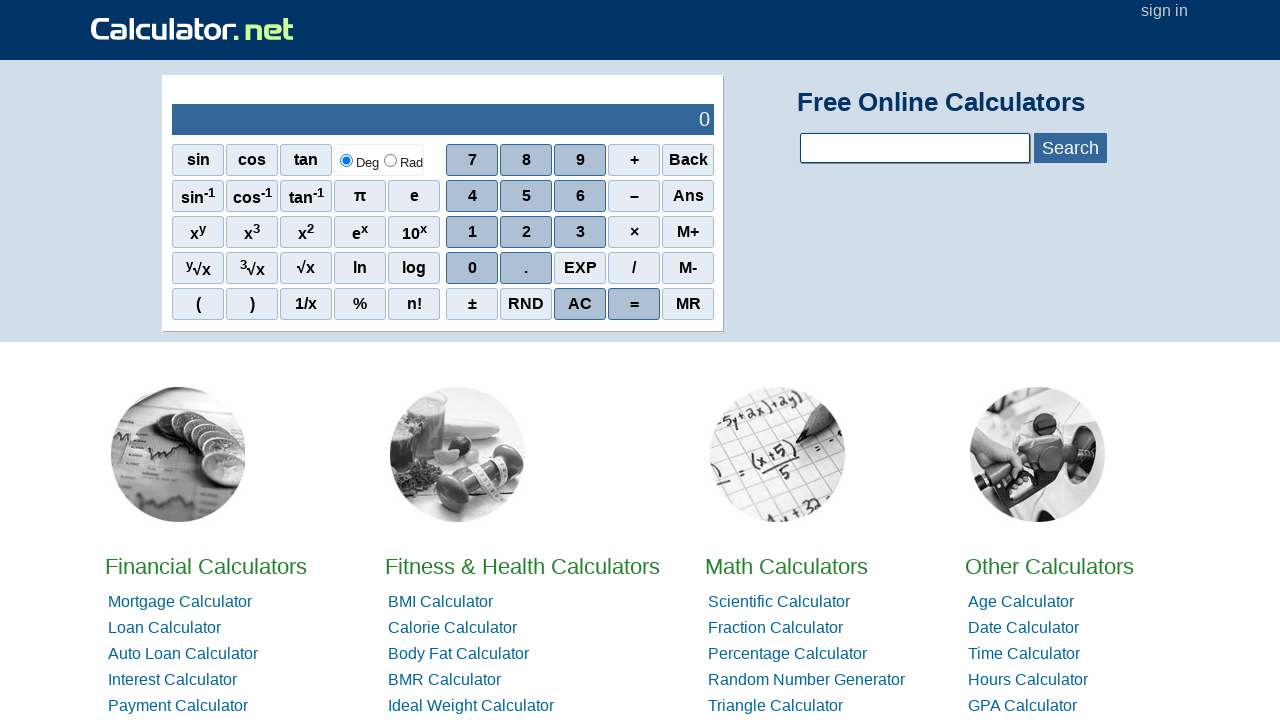

Zoomed page to 50%
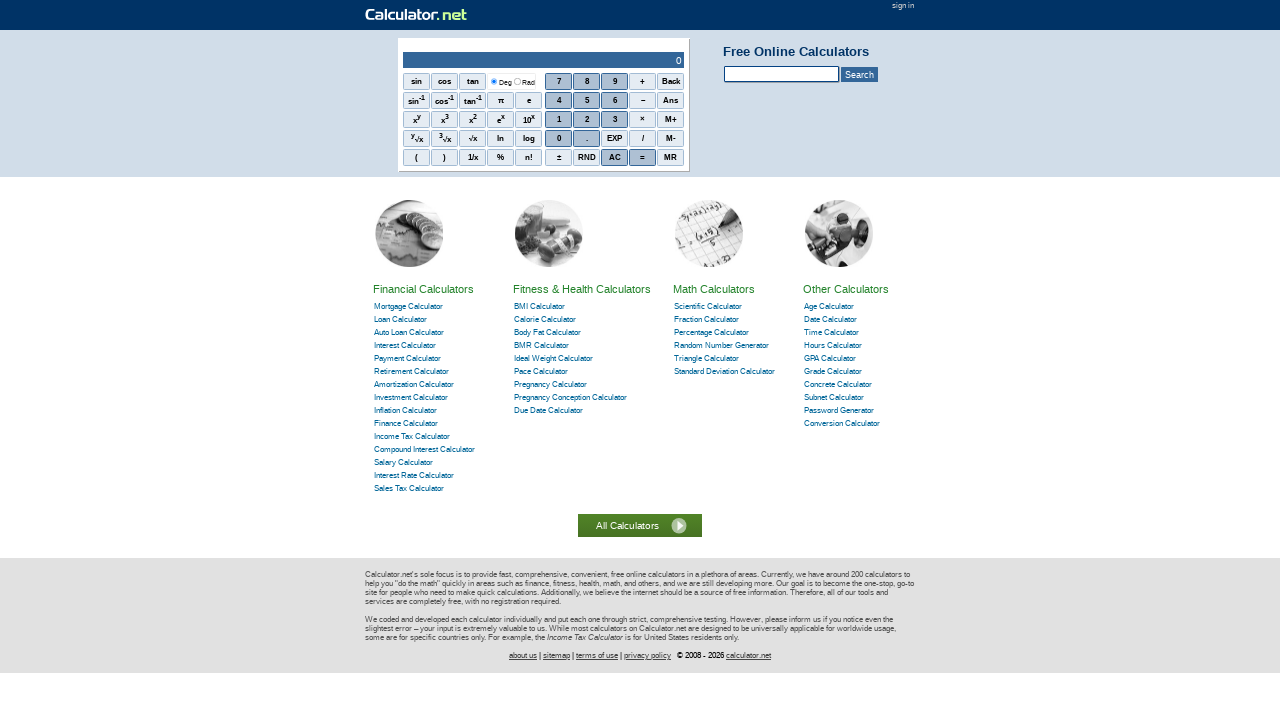

Retrieved window height: 720px
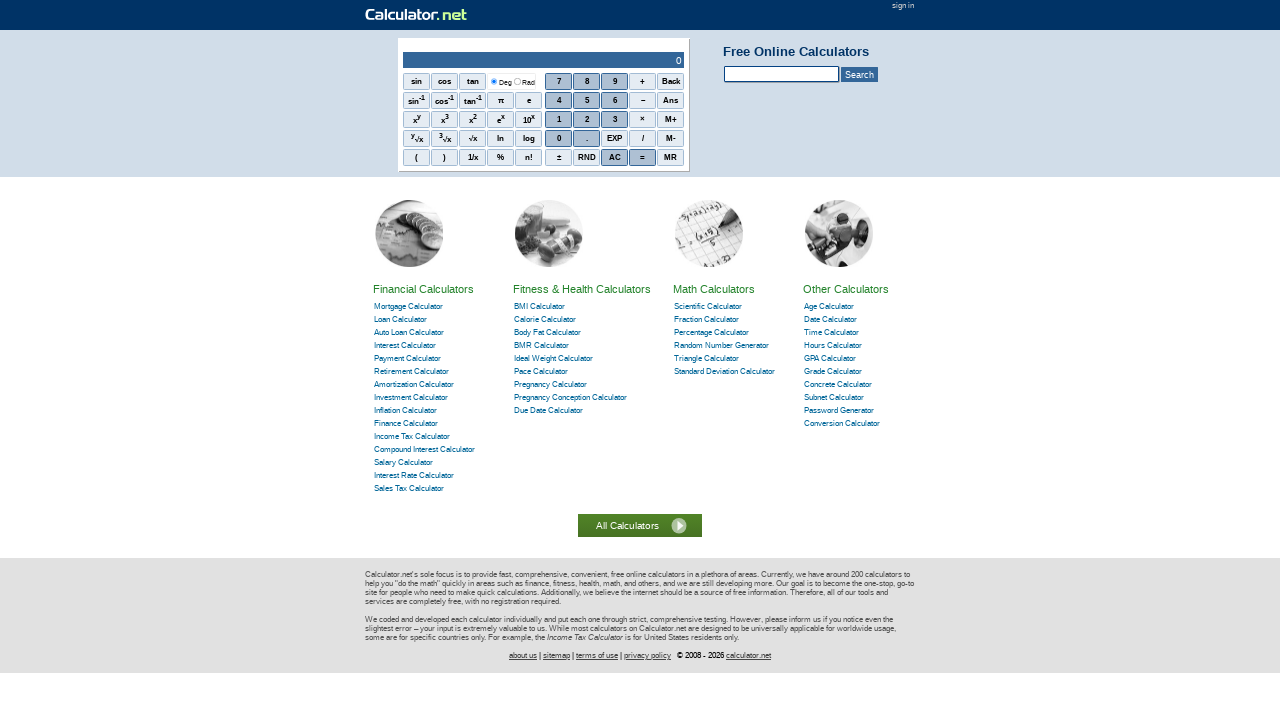

Retrieved window width: 1280px
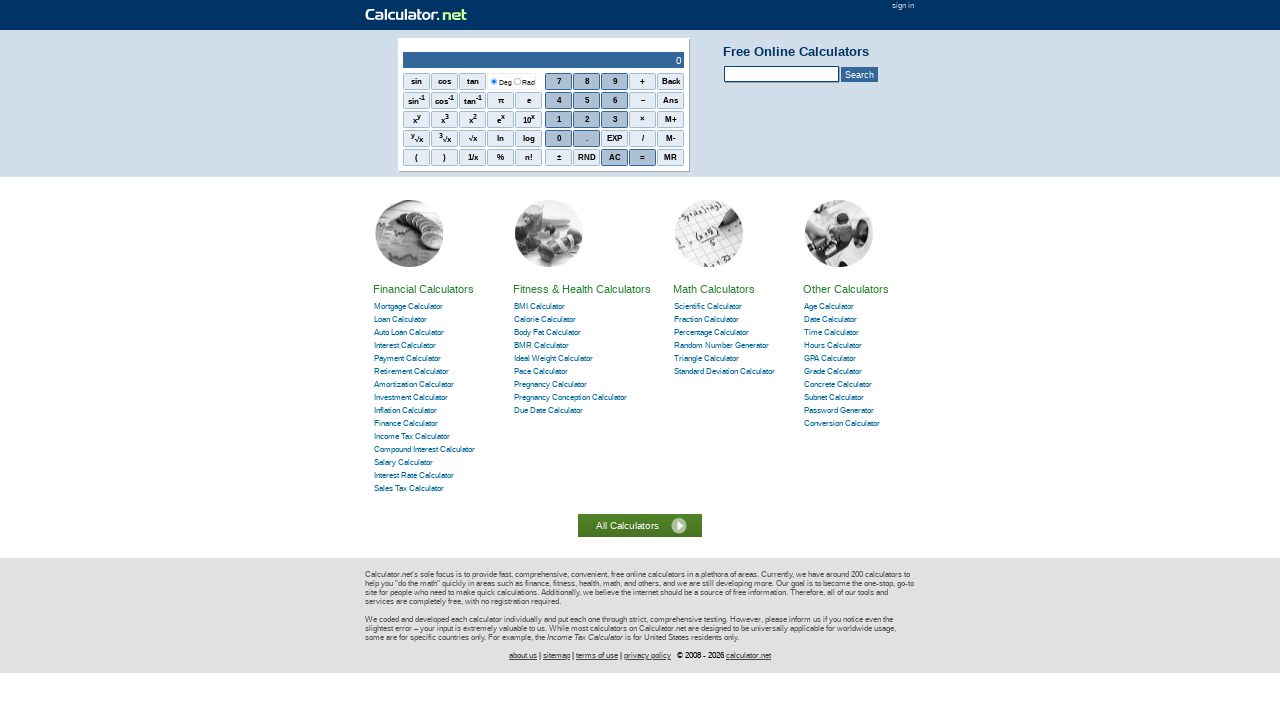

Generated JavaScript alert popup with message 'JavaScript-Test'
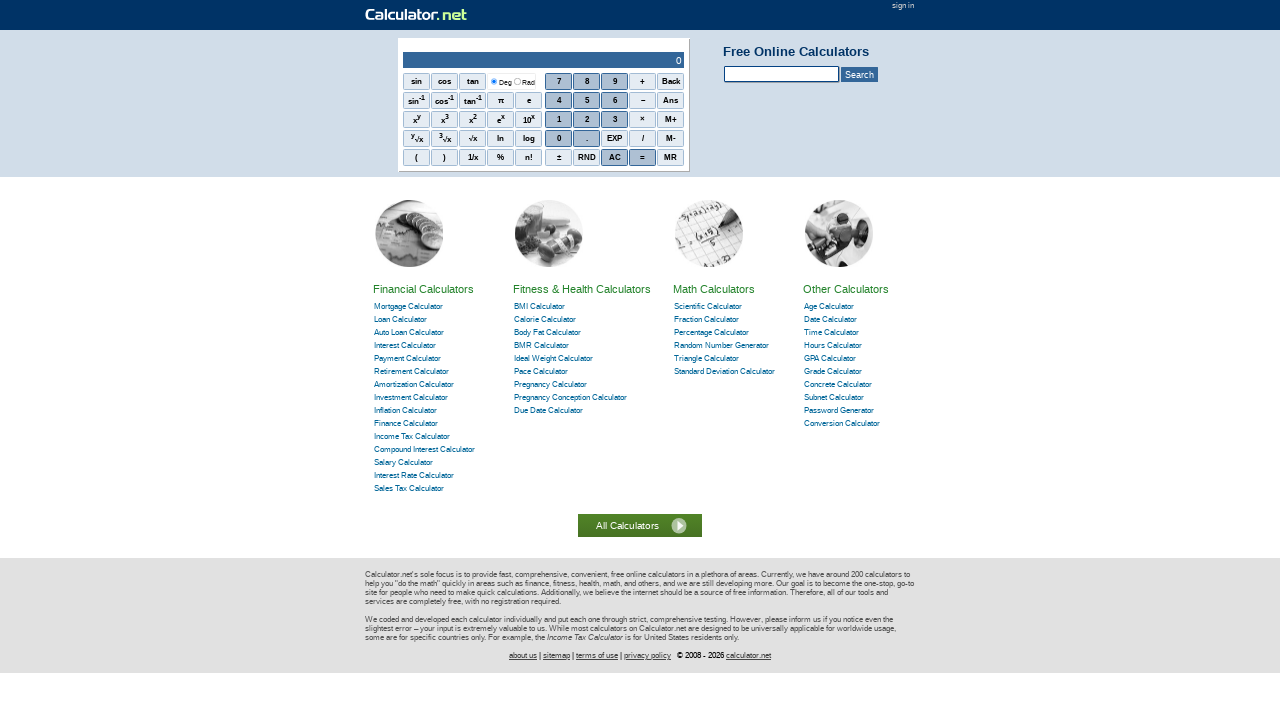

Set up event handler to accept alert dialogs
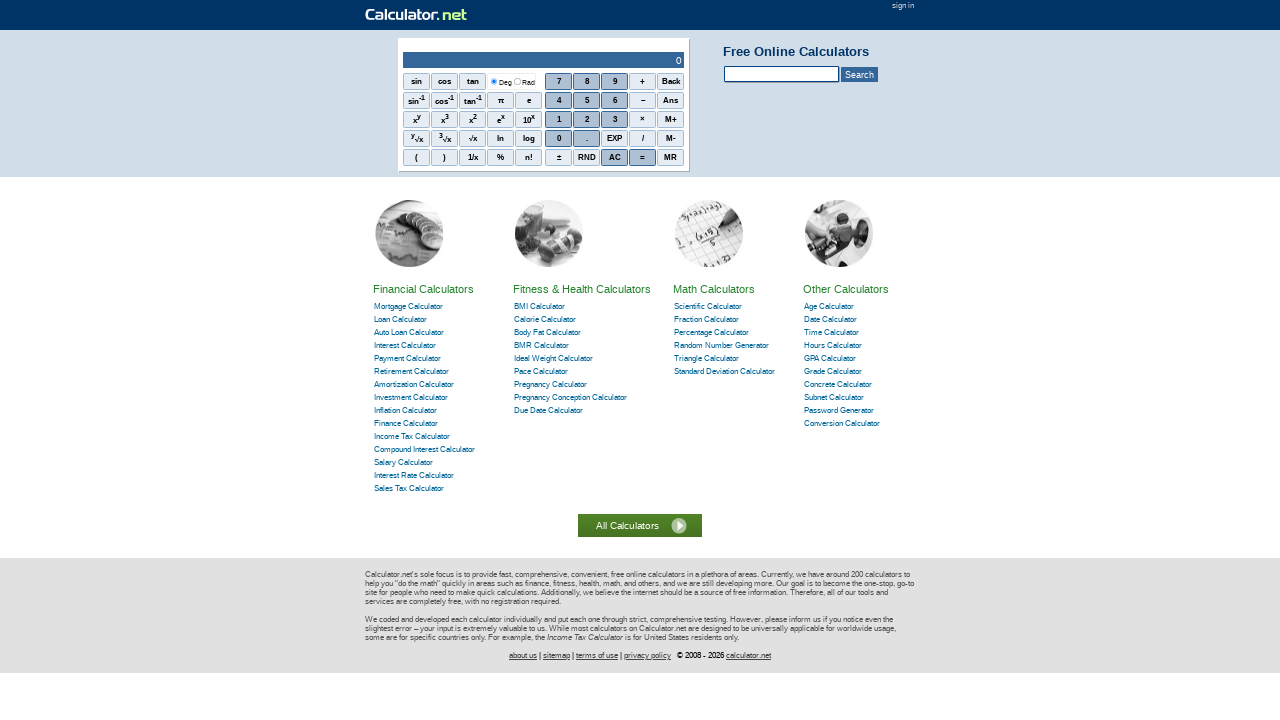

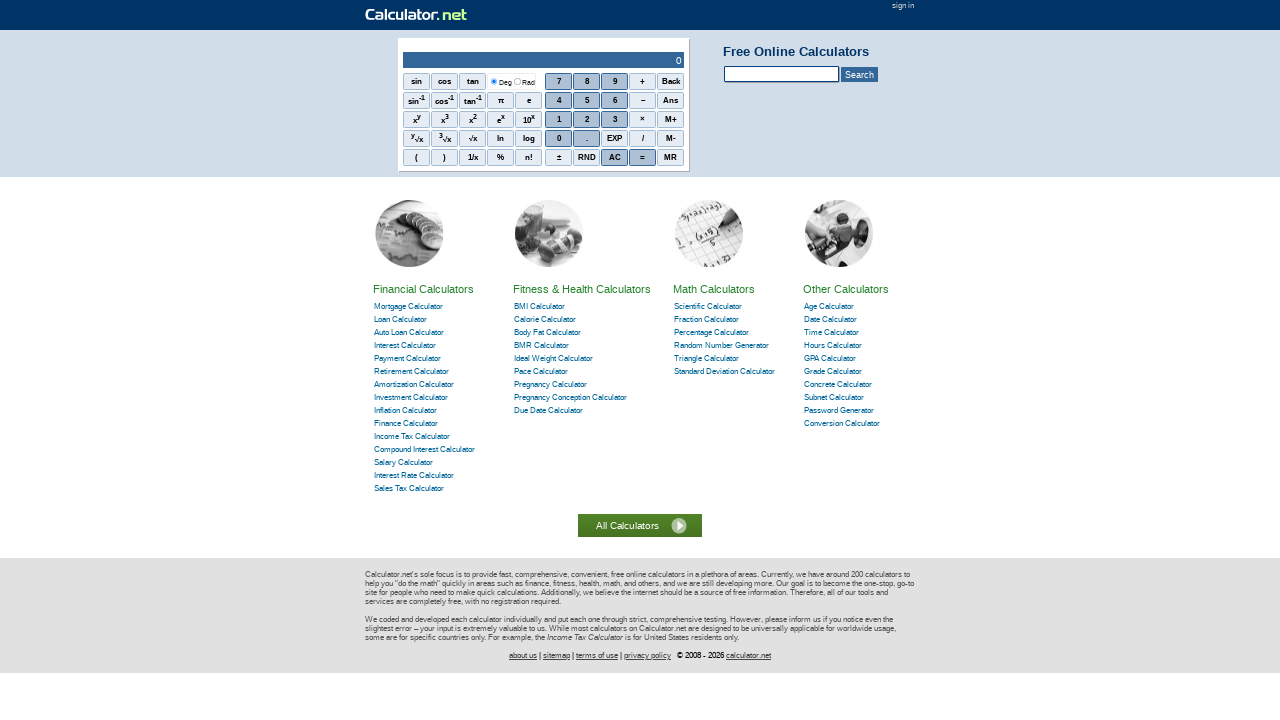